Tests ZIP code validation with text input expecting an error message

Starting URL: https://www.sharelane.com/cgi-bin/register.py

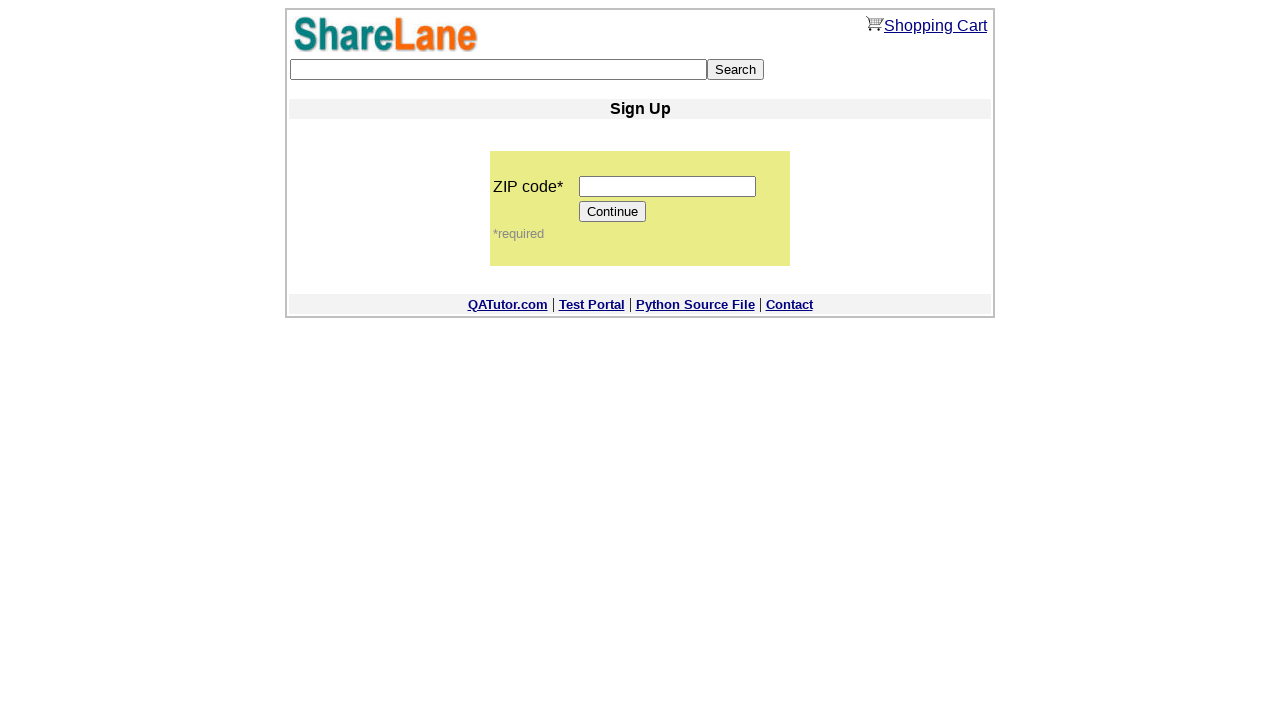

Filled ZIP code field with text 'testvalue' instead of digits on input[name='zip_code']
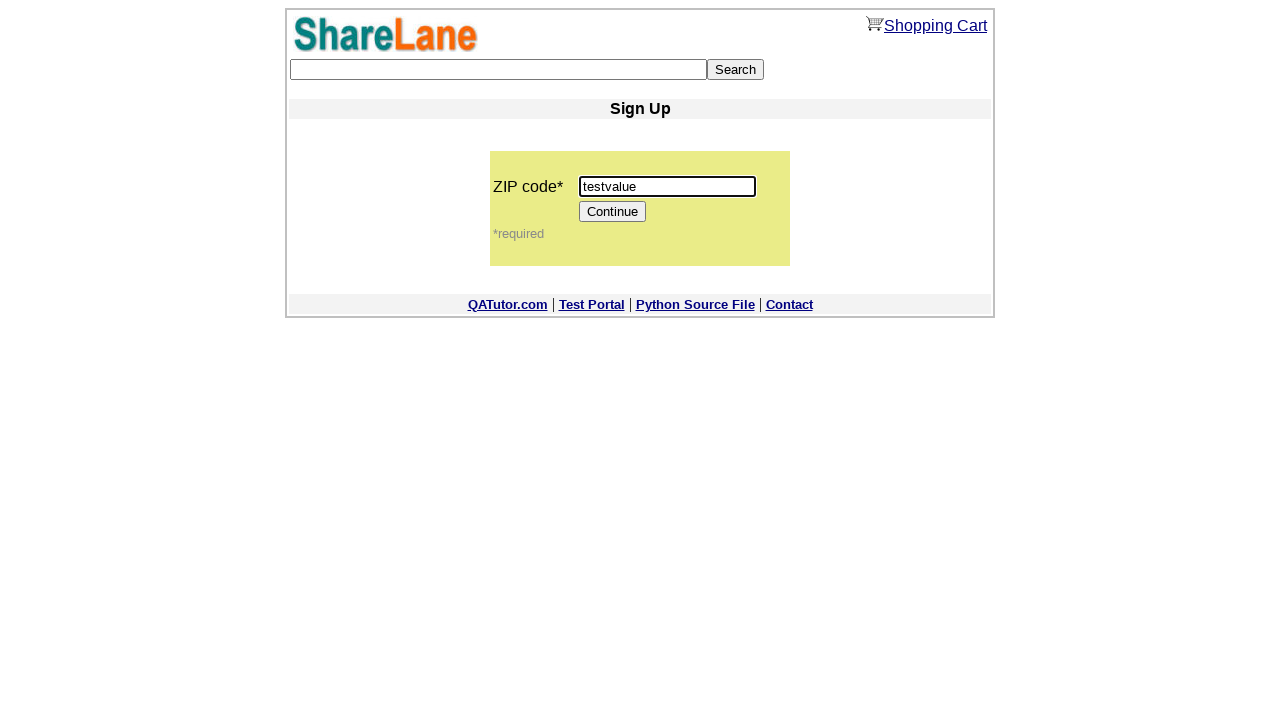

Clicked Continue button to submit form with invalid ZIP code at (613, 212) on input[value='Continue']
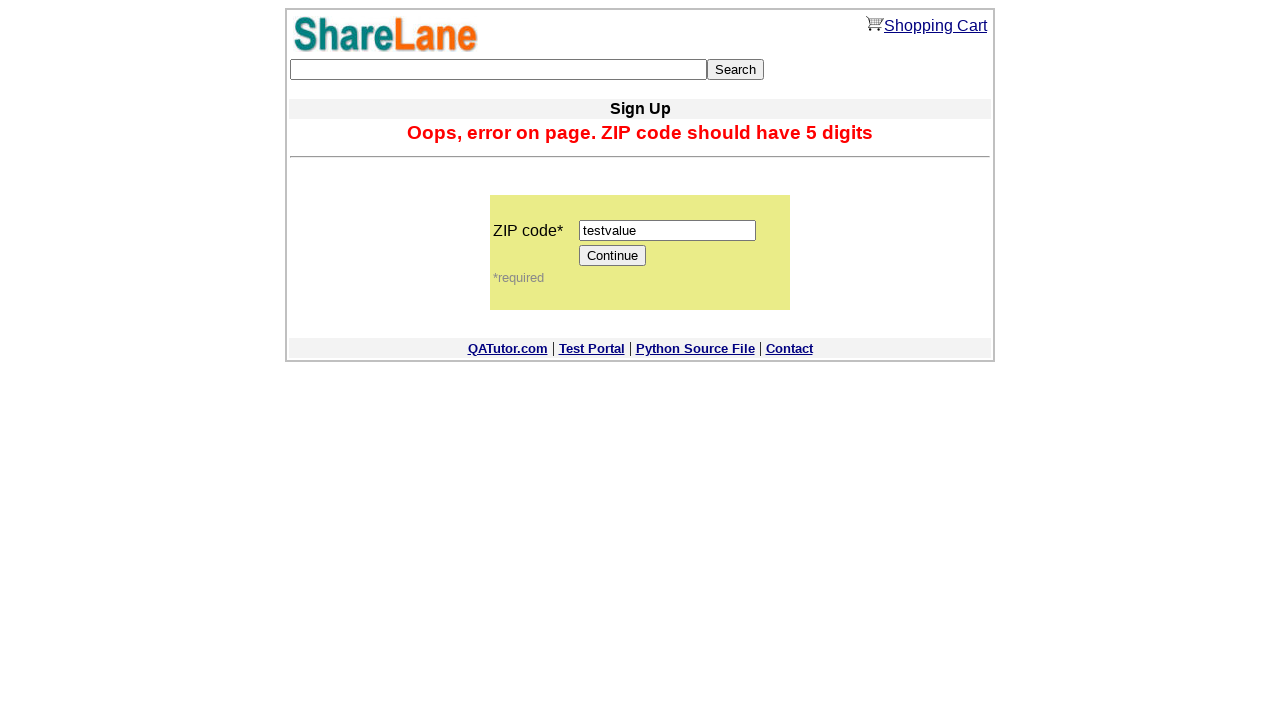

Waited for error message to appear on page
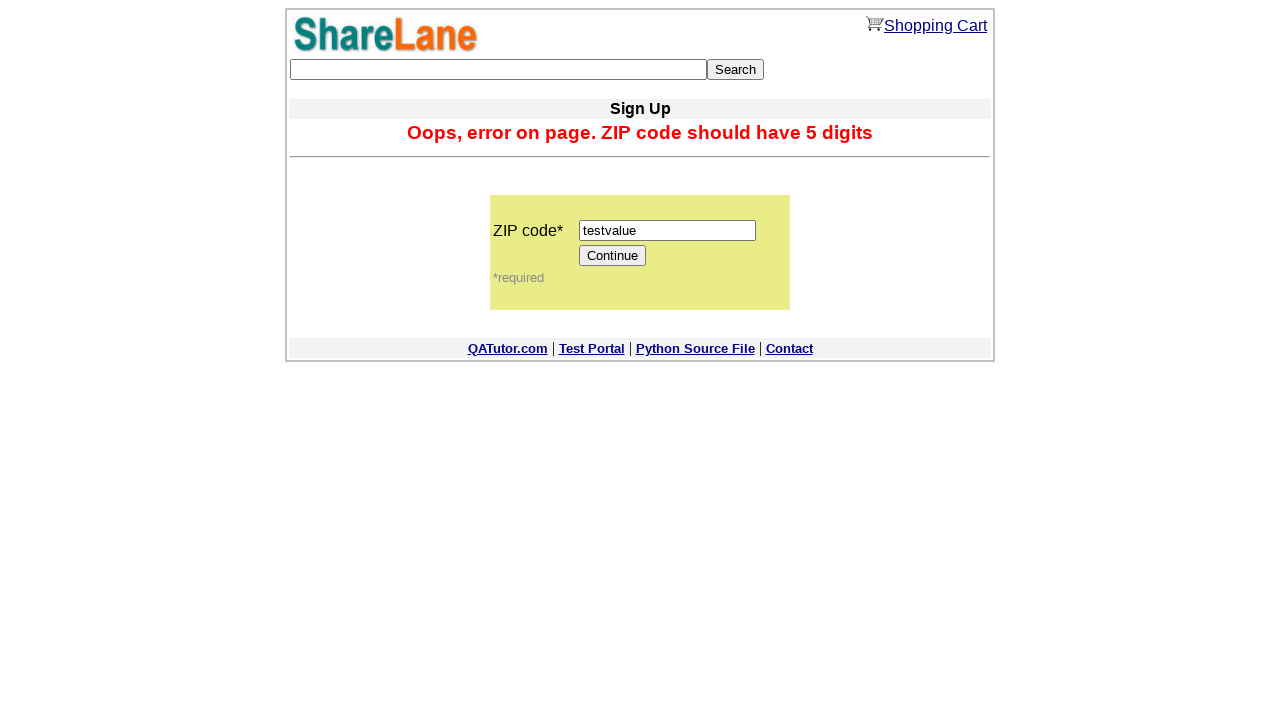

Retrieved error message text
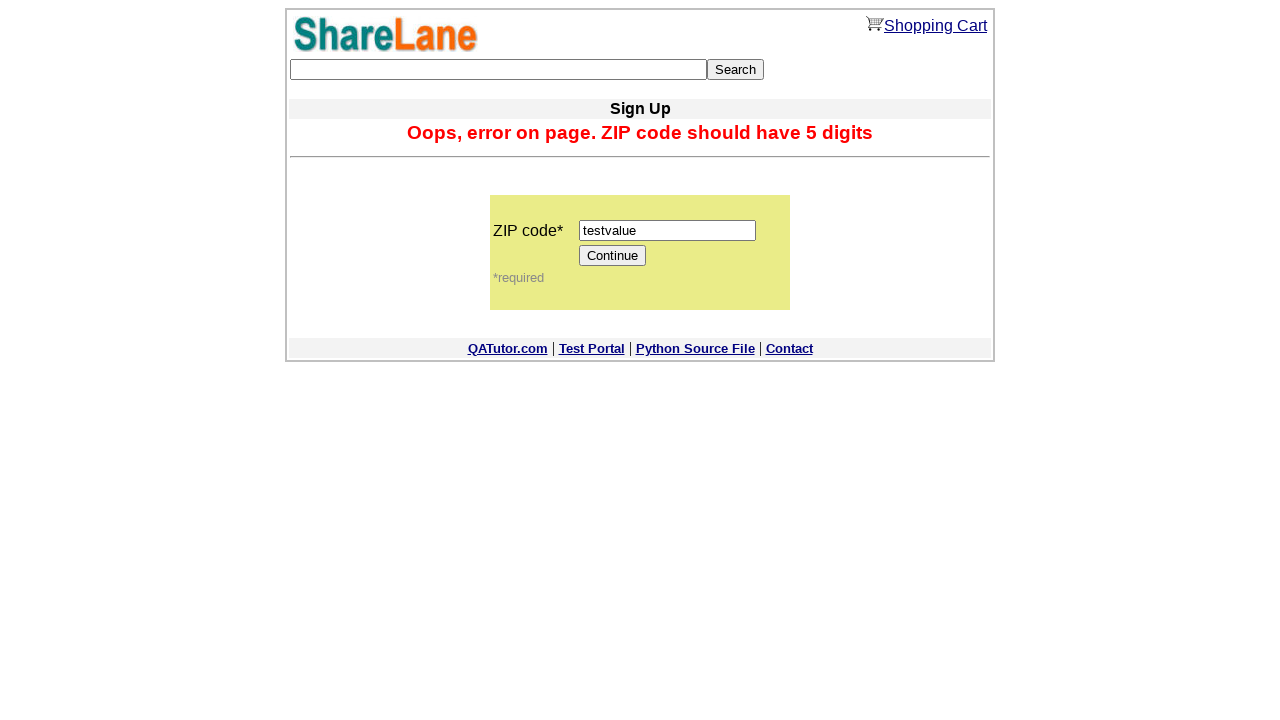

Verified error message matches expected validation message
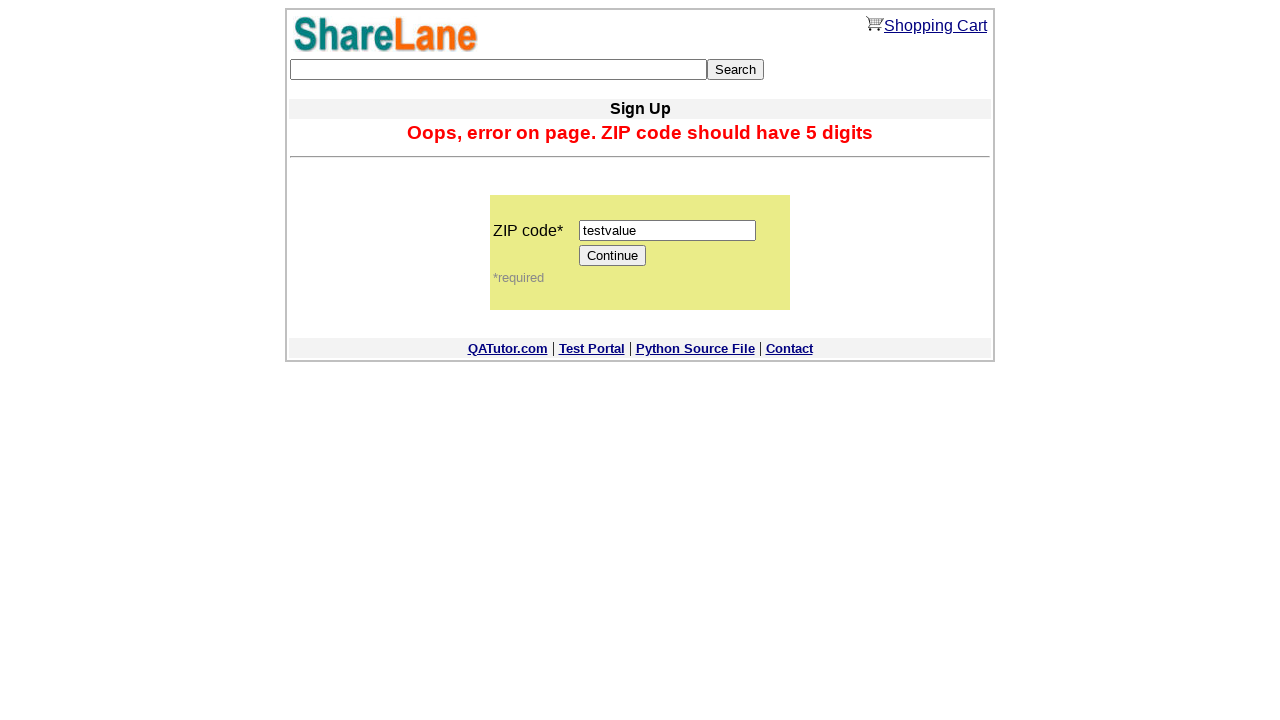

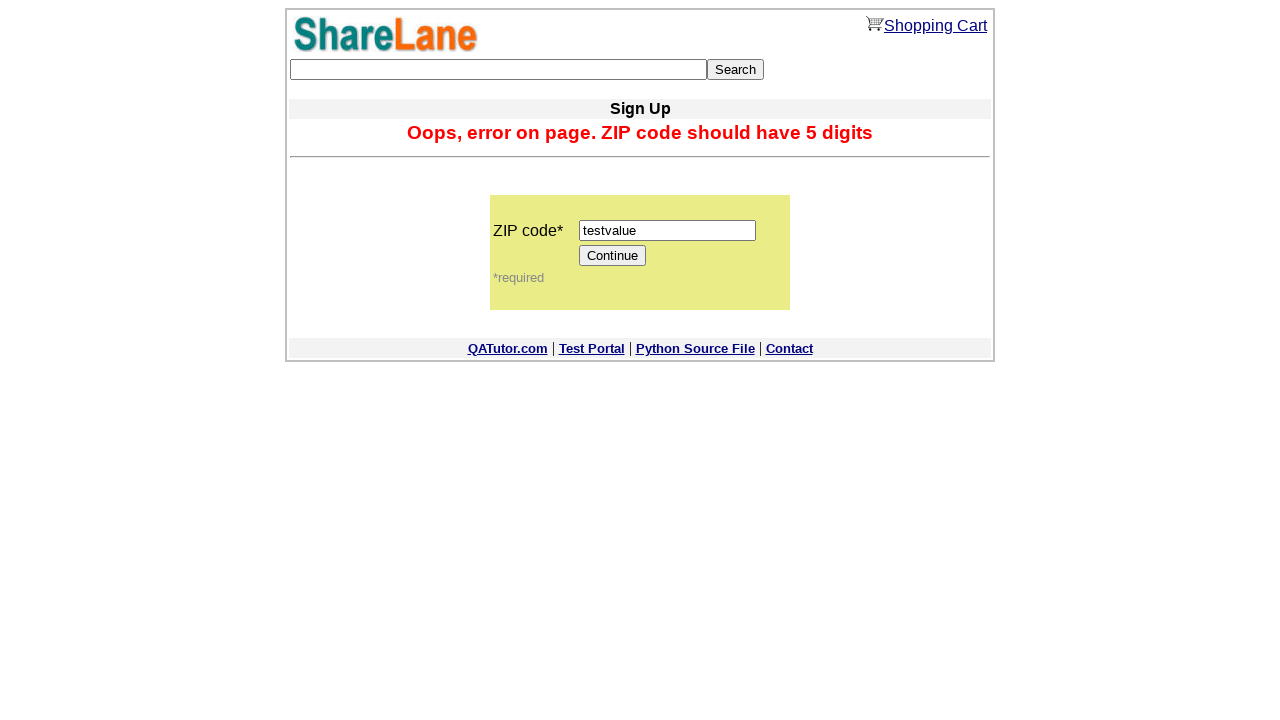